Tests drag and drop functionality by dragging an element from column A to column B on the-internet.herokuapp.com test site.

Starting URL: http://the-internet.herokuapp.com/drag_and_drop

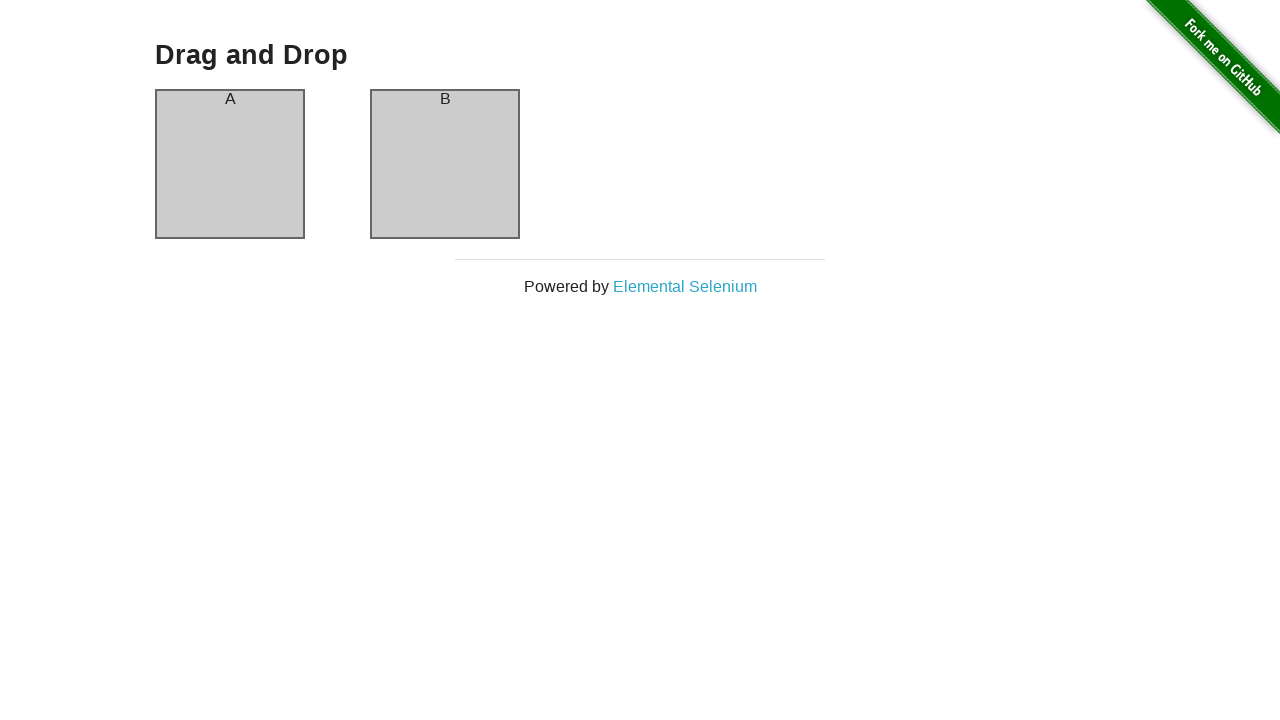

Waited for column A element to be present
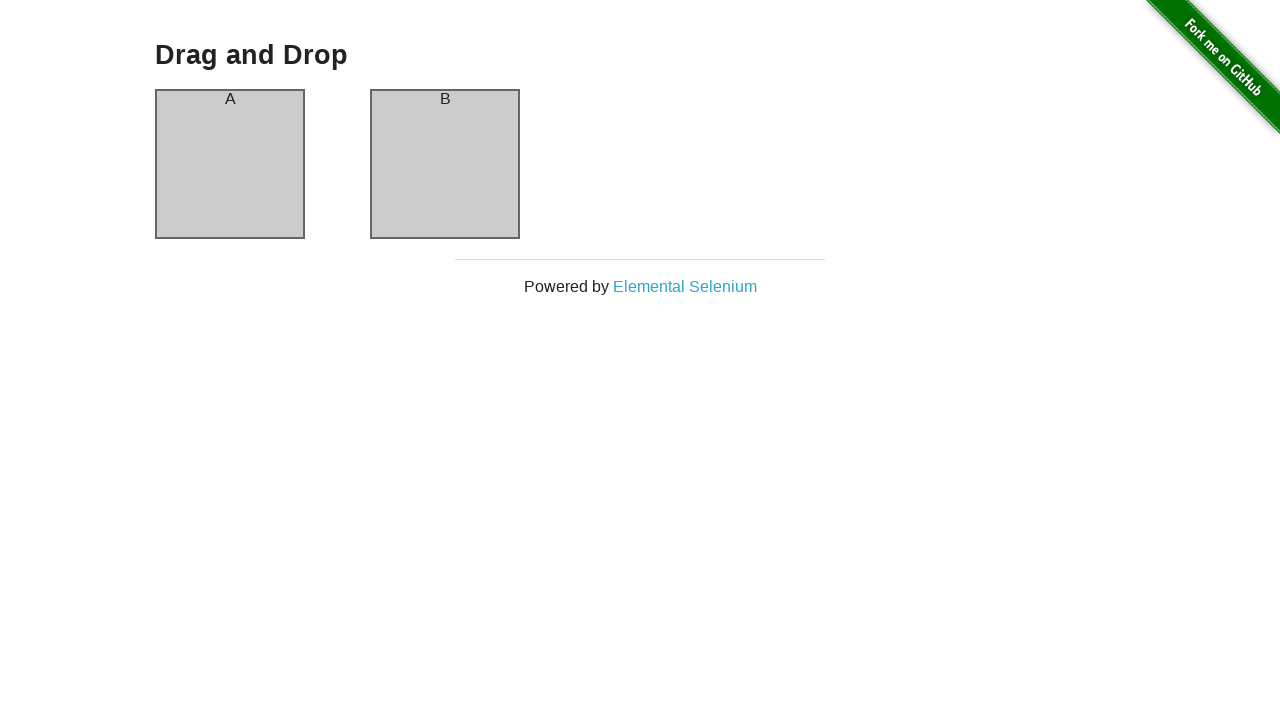

Waited for column B element to be present
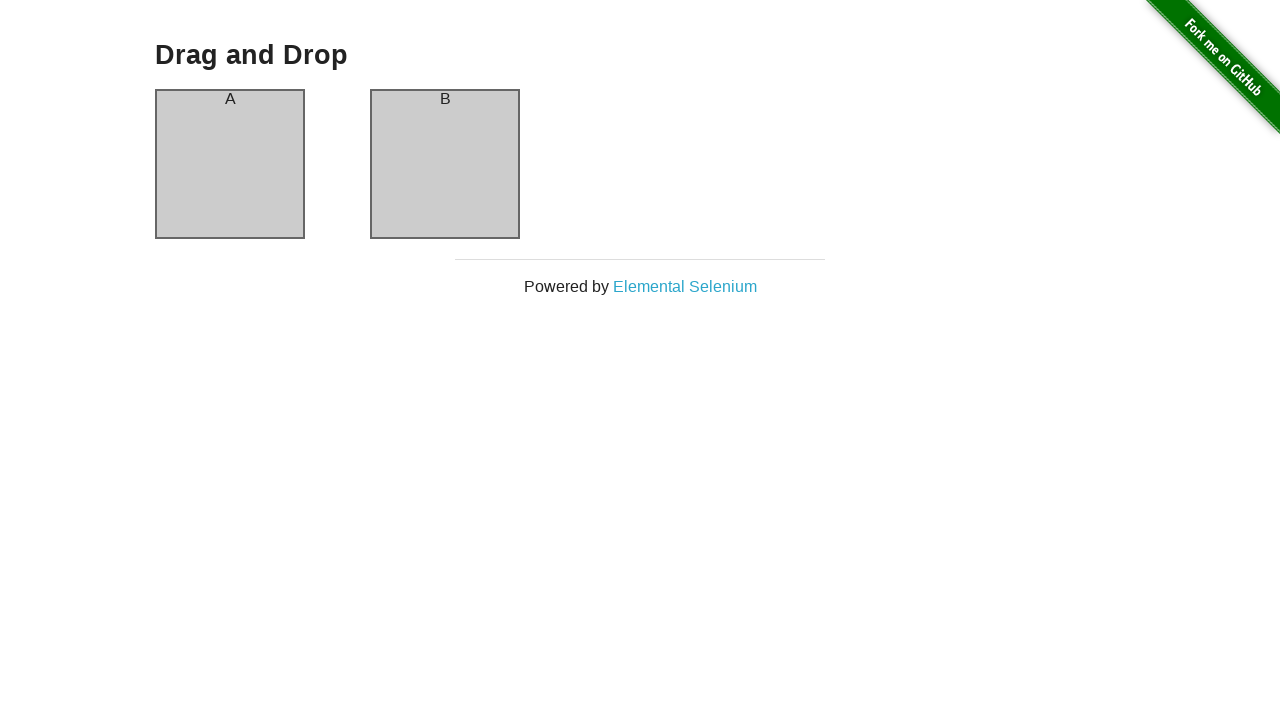

Dragged element from column A to column B at (445, 164)
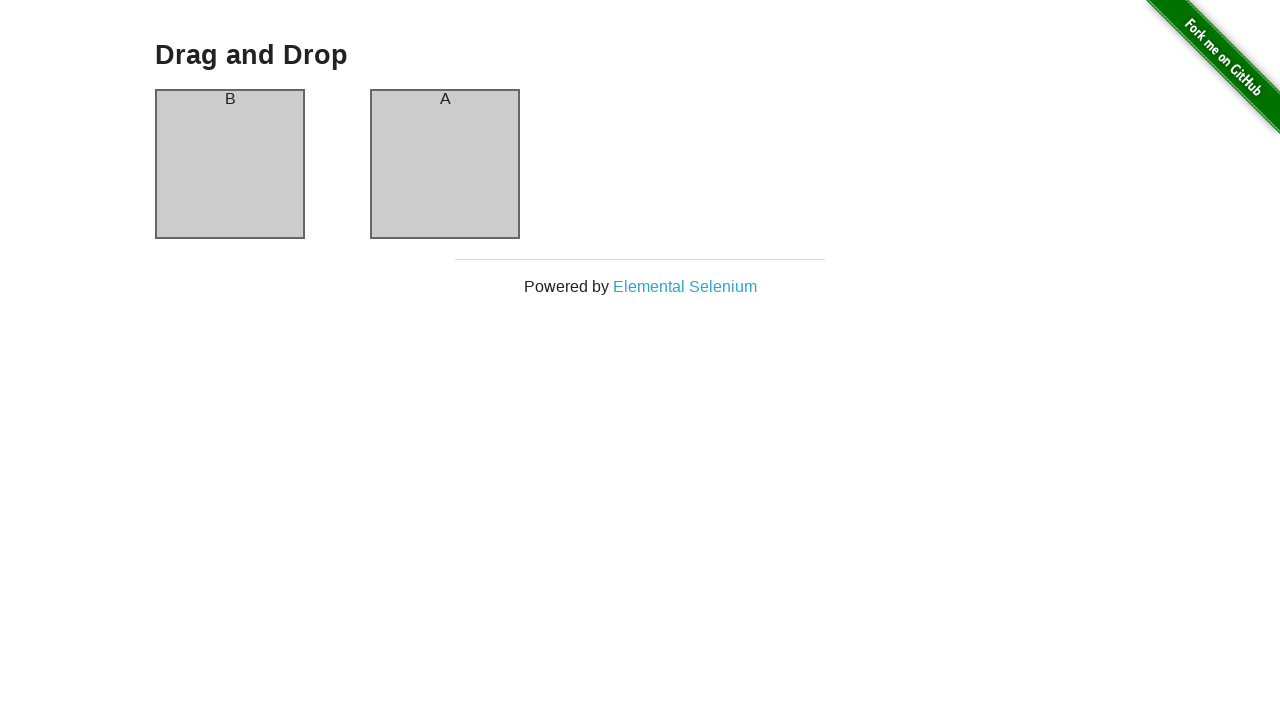

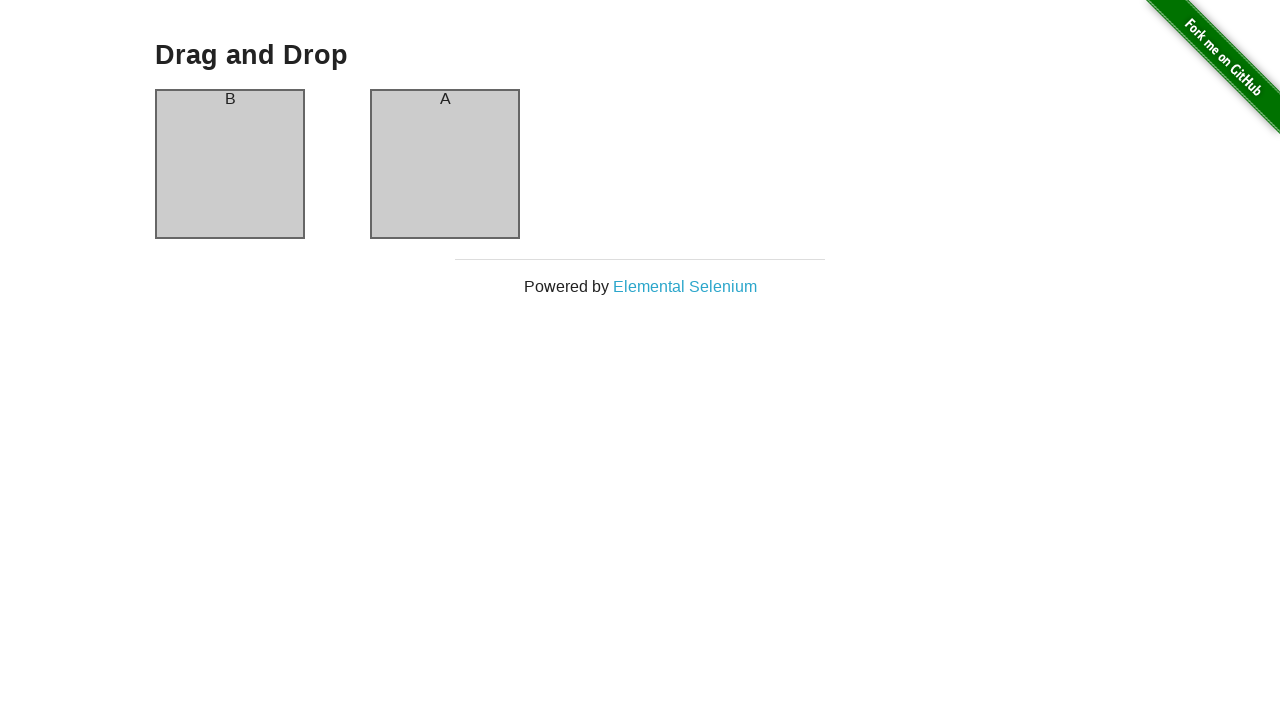